Navigates to the Mangafire manga reading website homepage and waits for the page to load

Starting URL: https://mangafire.to/

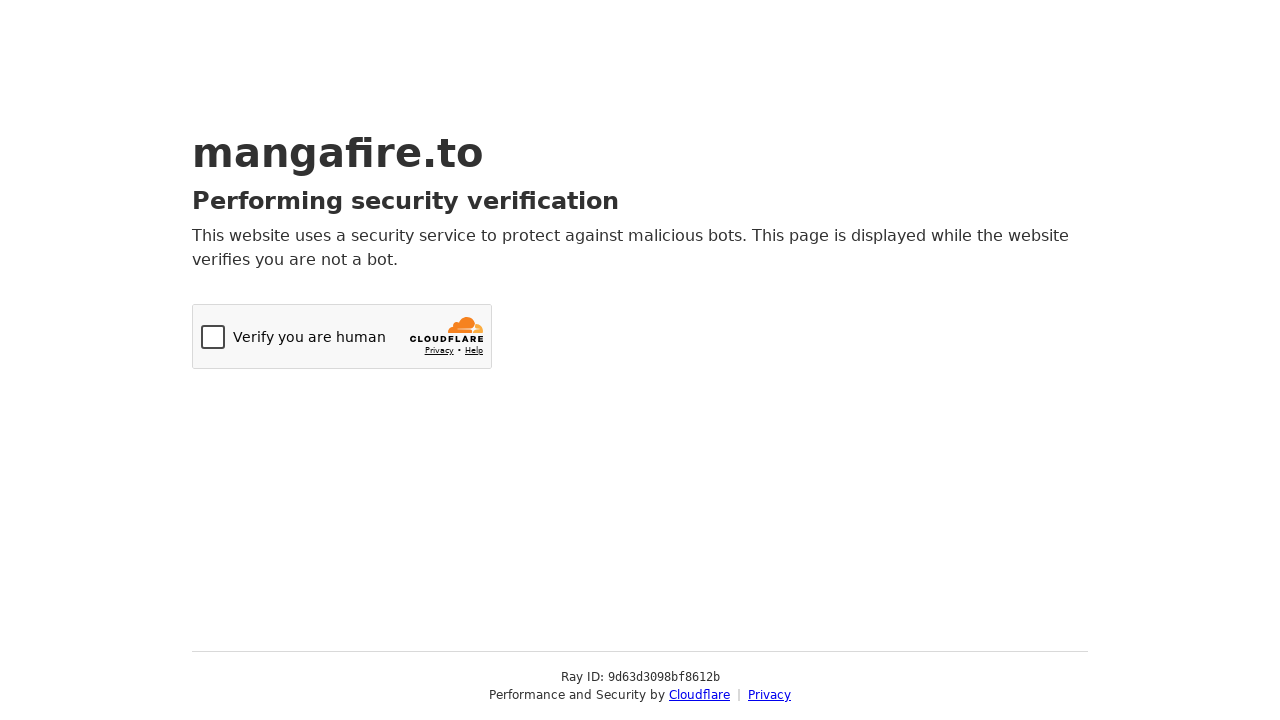

Navigated to Mangafire homepage
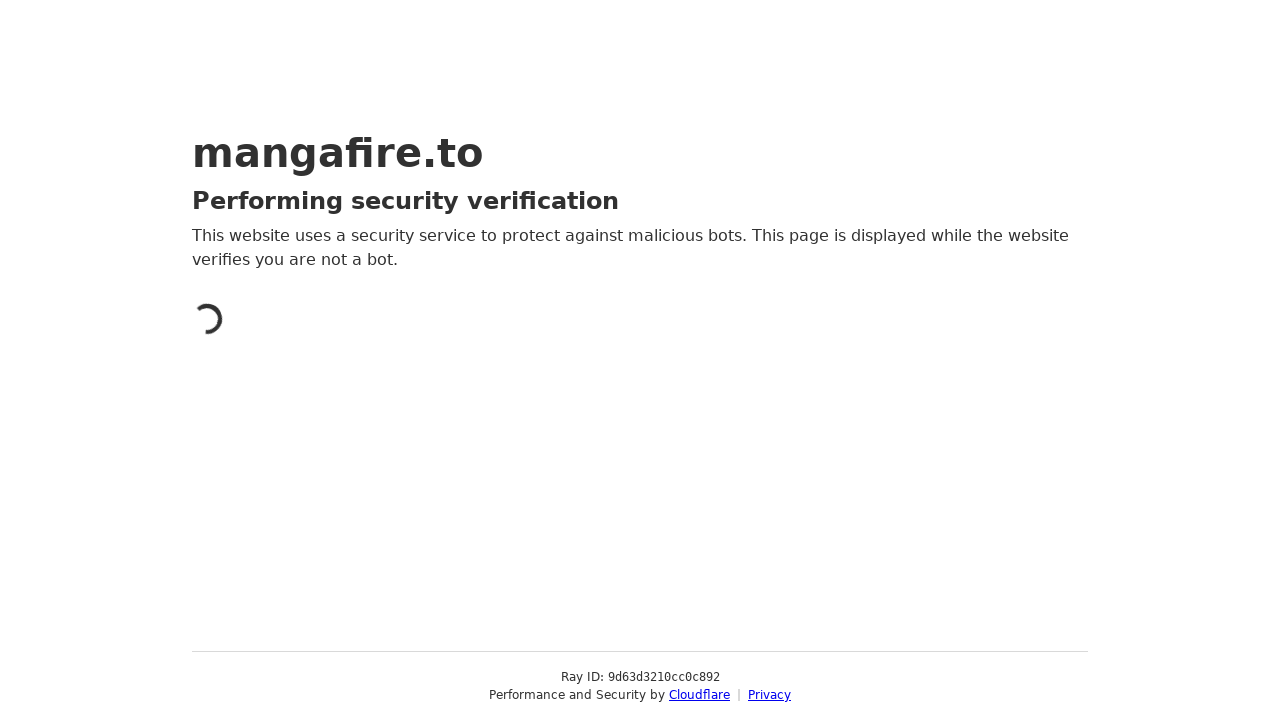

Page DOM content loaded
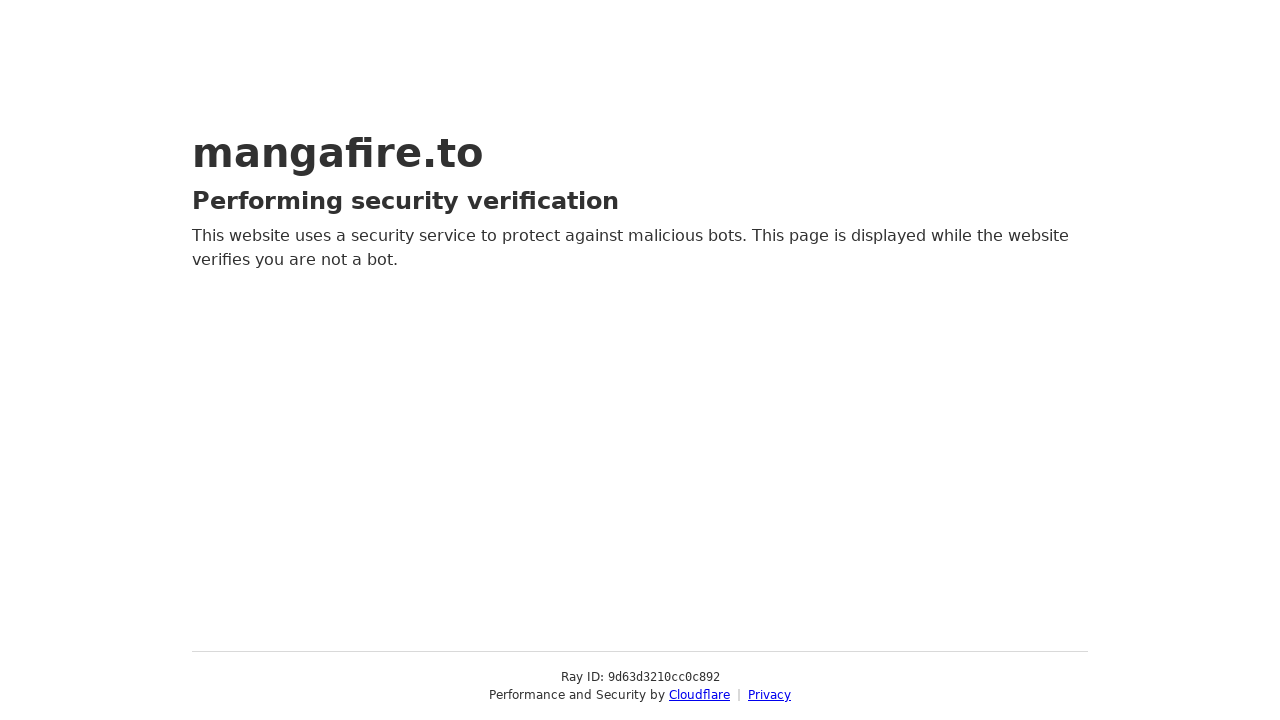

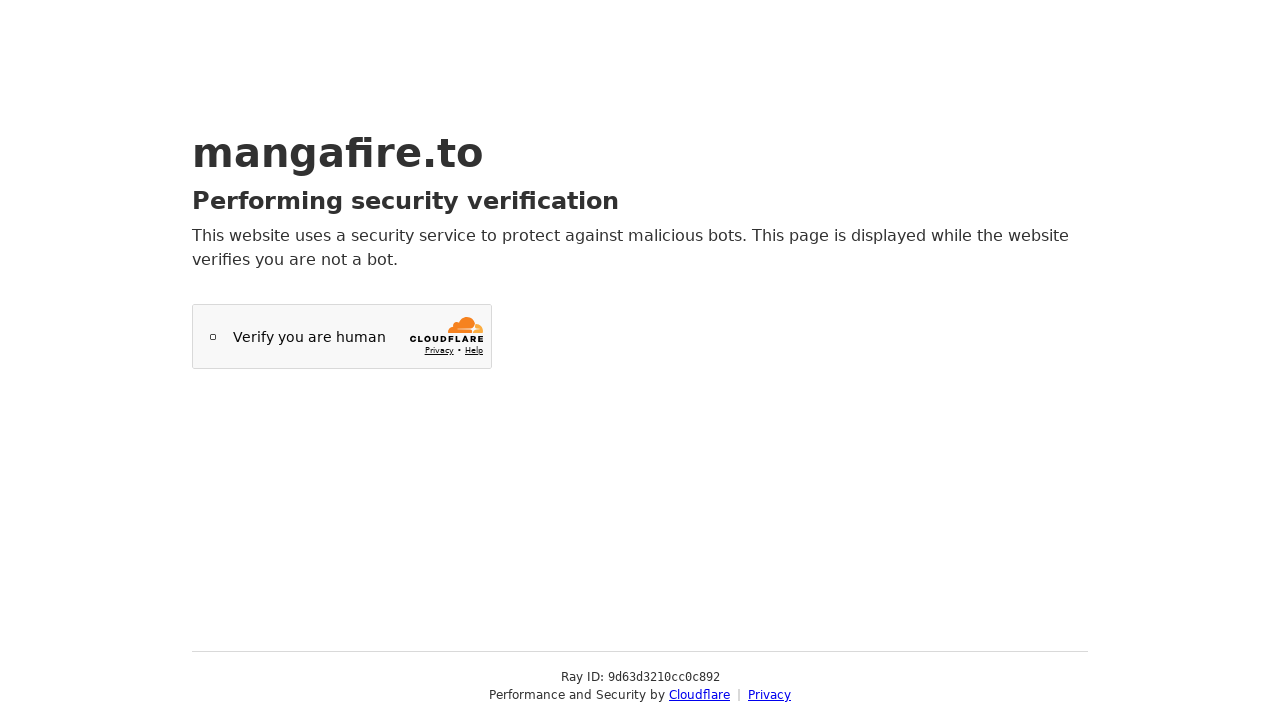